Tests various button properties and interactions including clicking a button to verify navigation, checking button position, color, and dimensions

Starting URL: https://www.leafground.com/button.xhtml

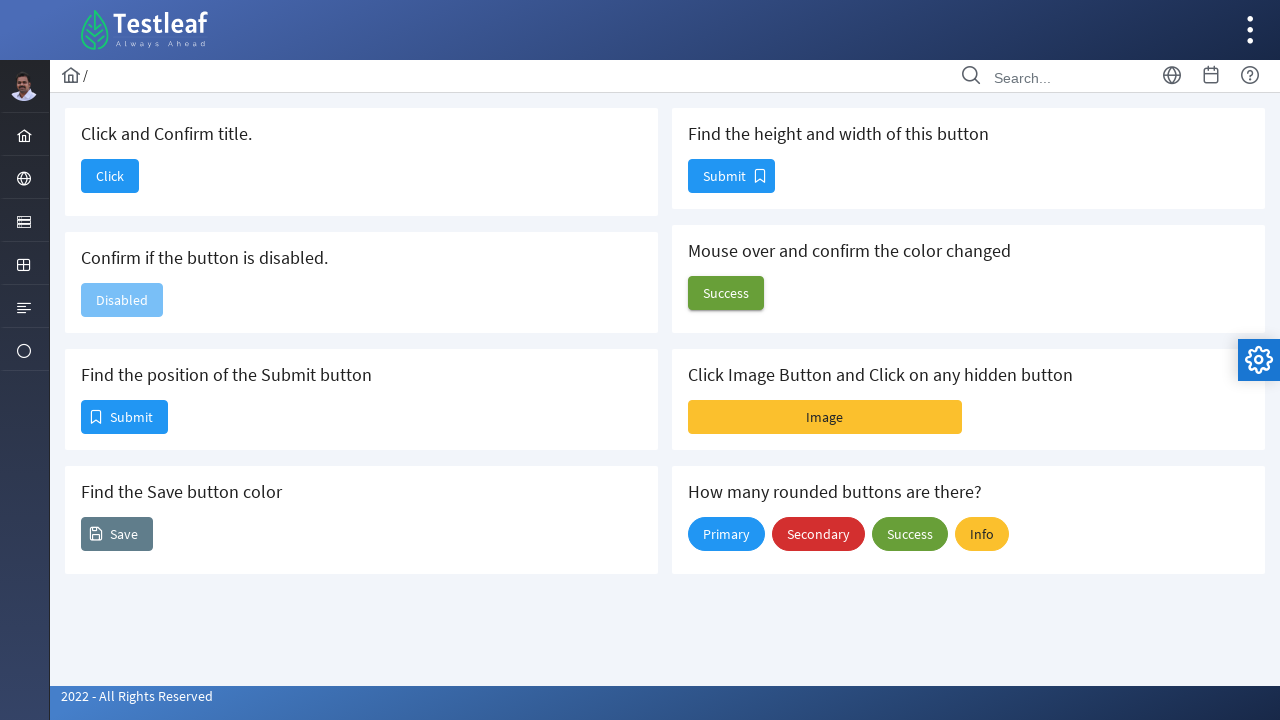

Clicked button to navigate to Dashboard at (110, 176) on #j_idt88\:j_idt90
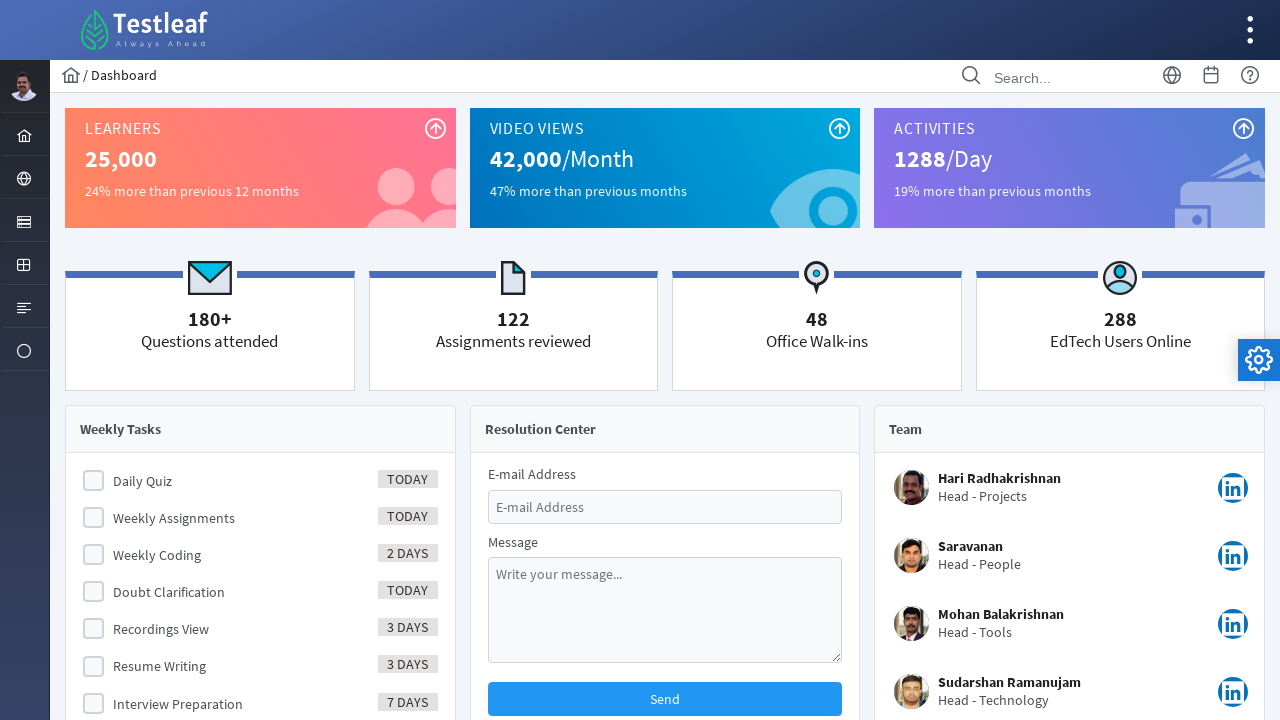

Waited for page to load and network to become idle
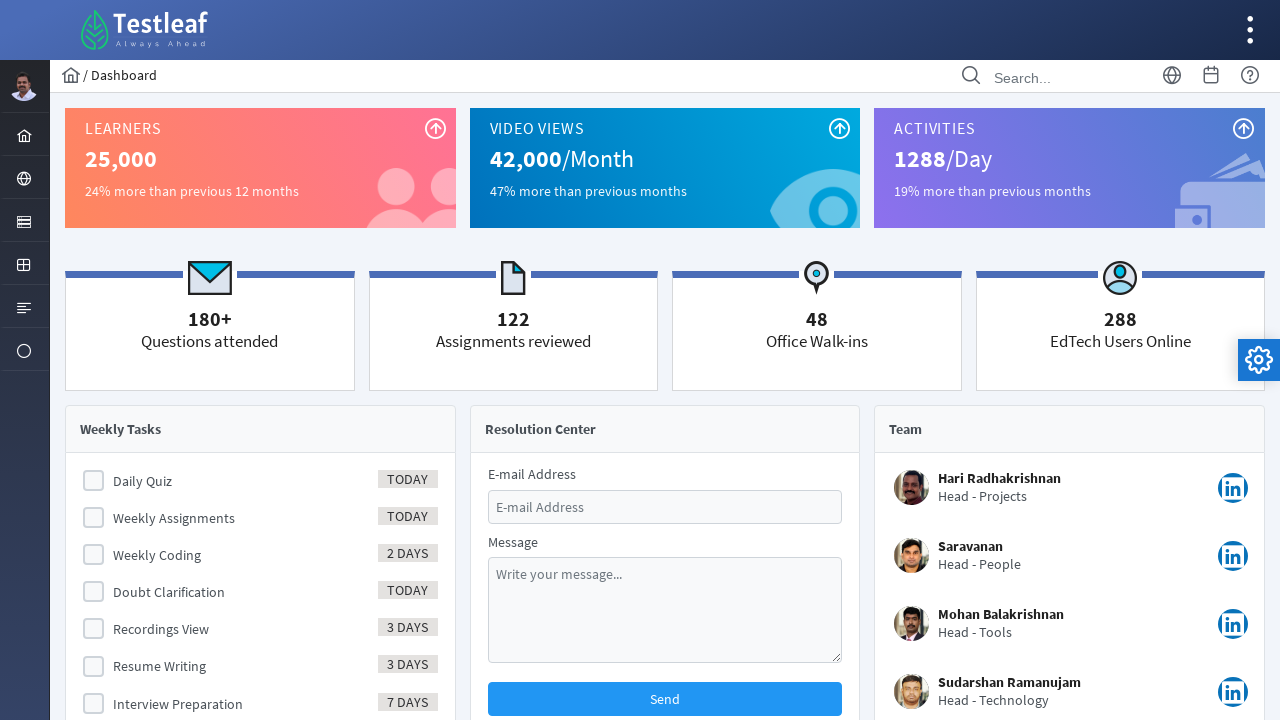

Verified page title is 'Dashboard'
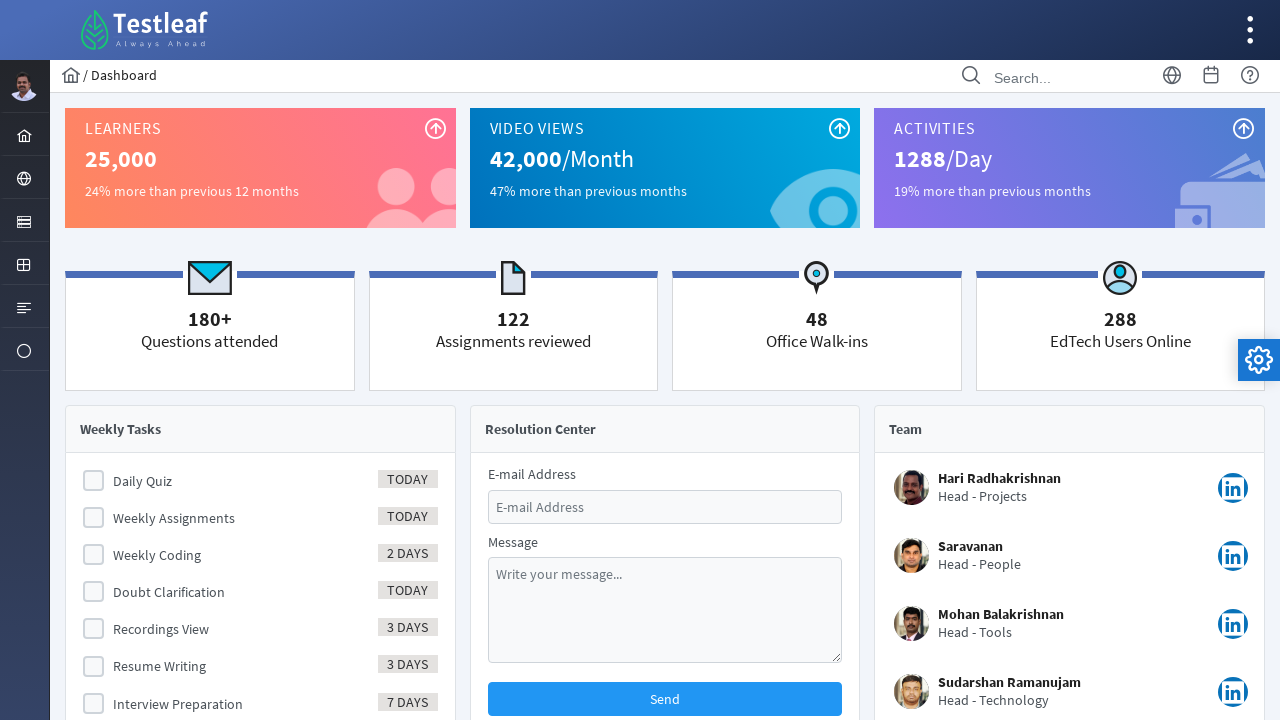

Navigated back to button example page
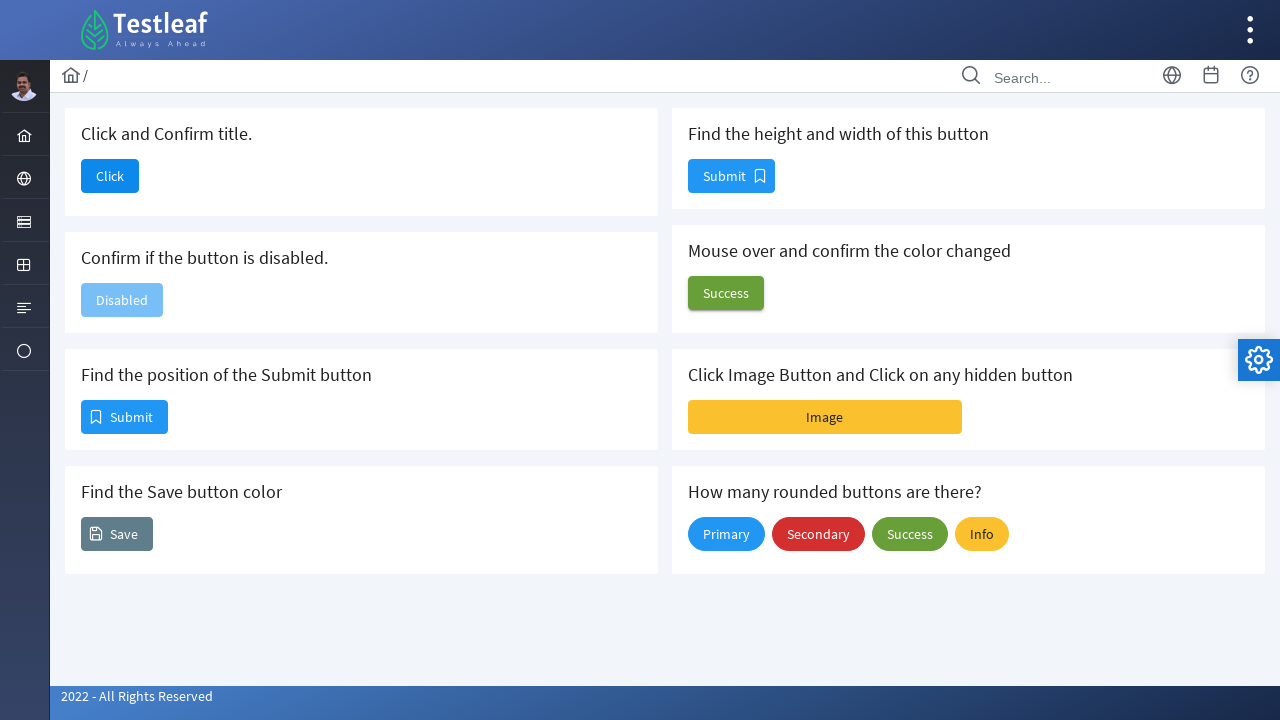

Waited for button example page to load
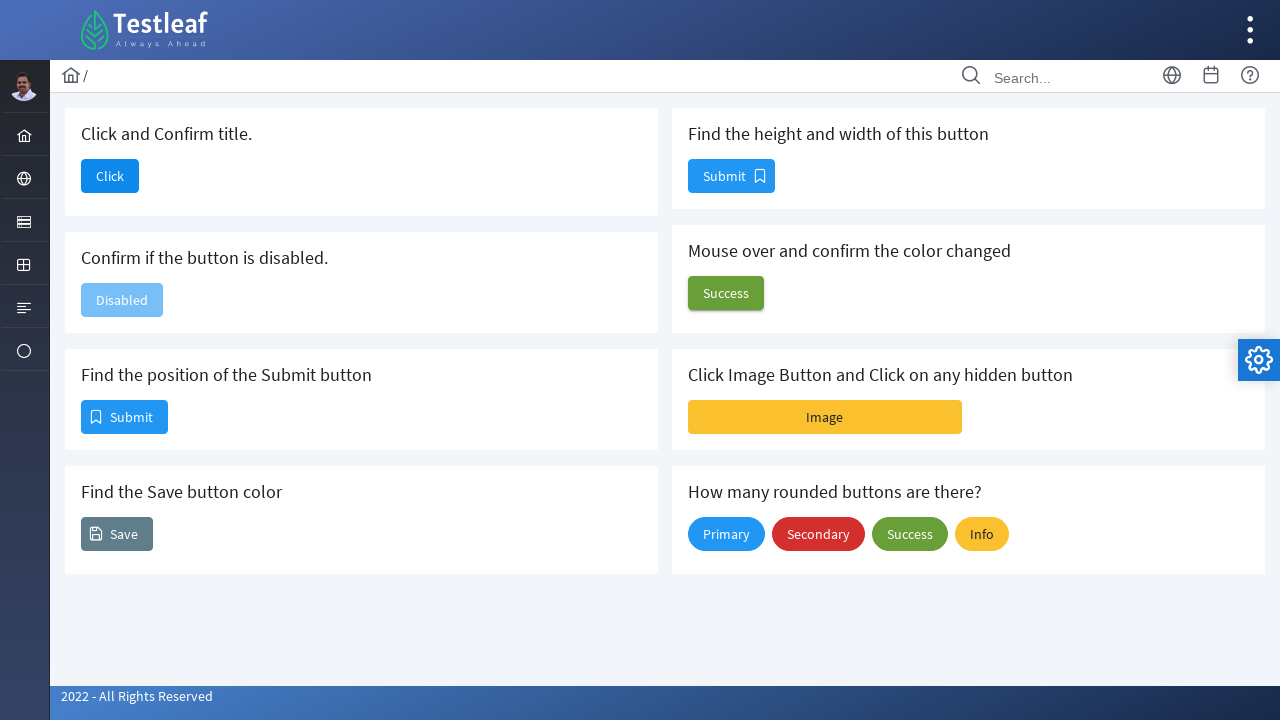

Retrieved bounding box position of Submit button
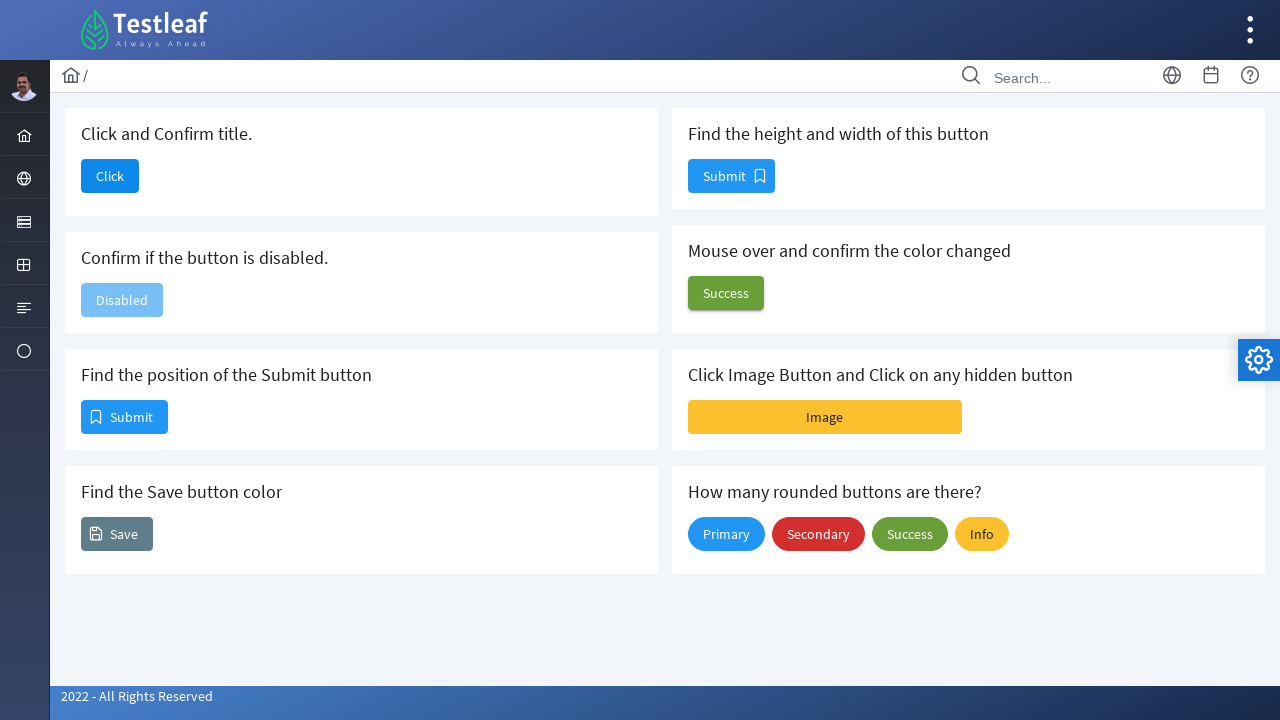

Submit button position: X=81, Y=400
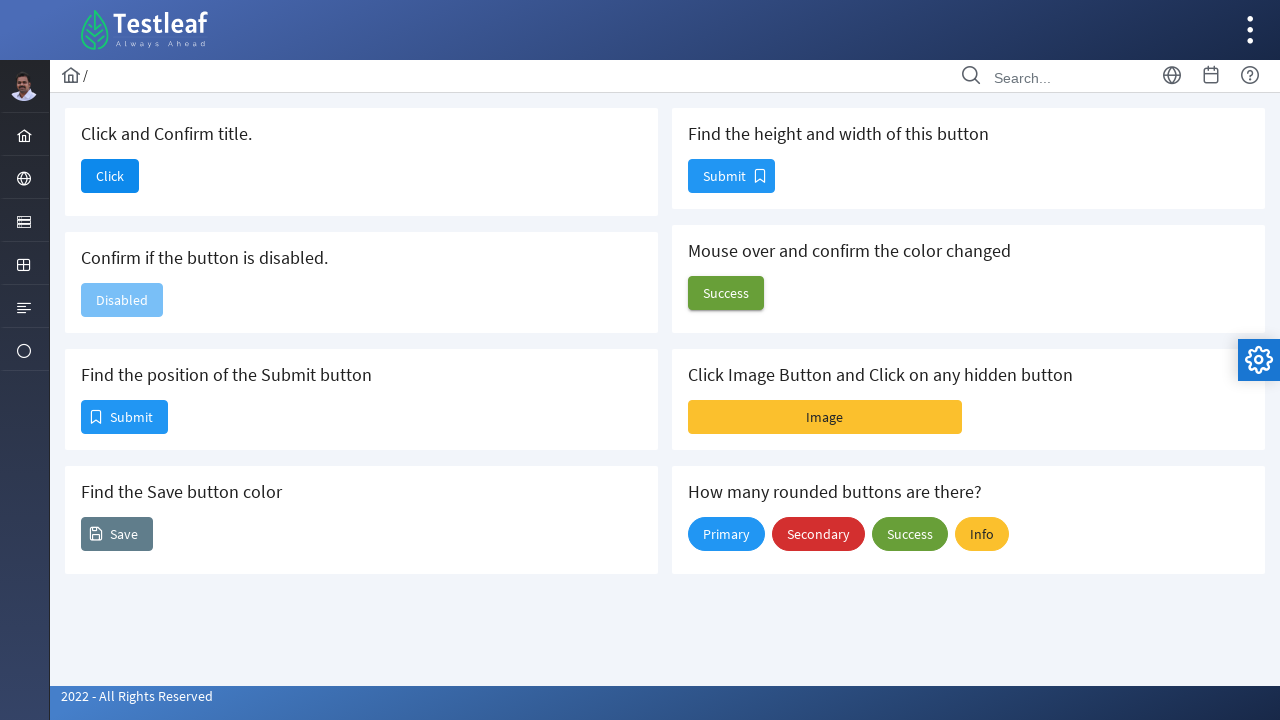

Retrieved computed background color of Save button
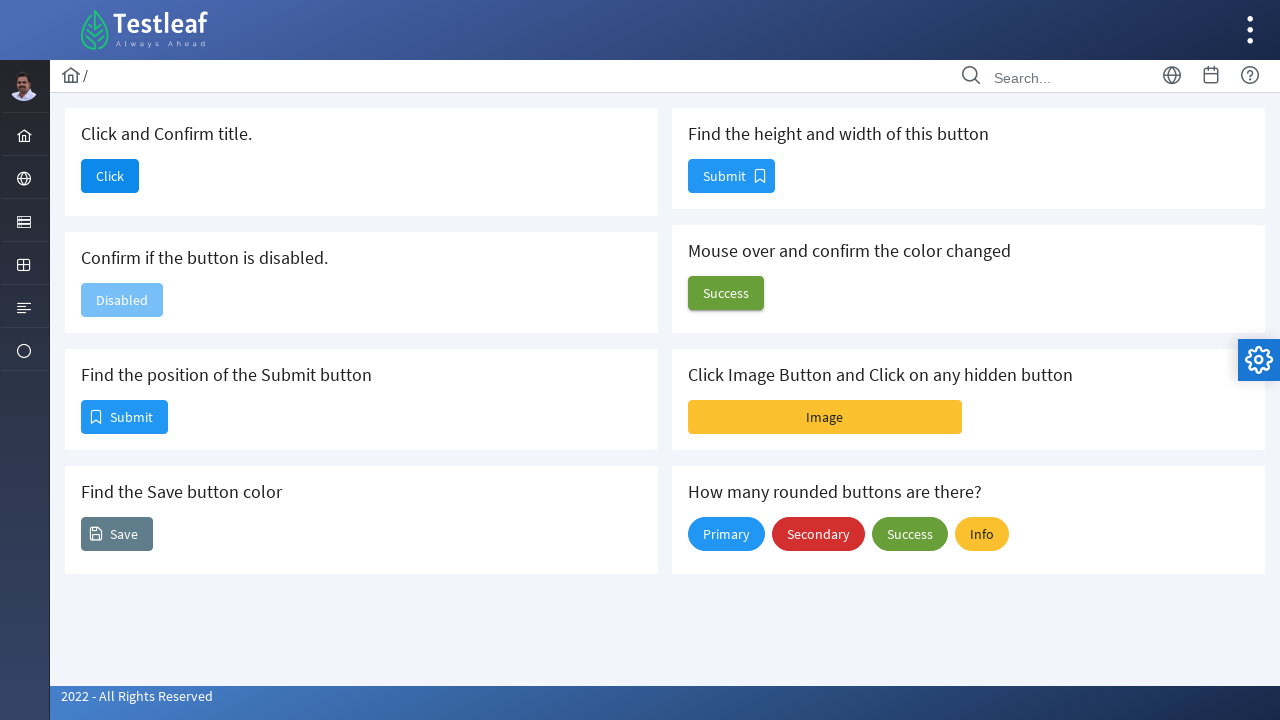

Save button background color: rgb(96, 125, 139)
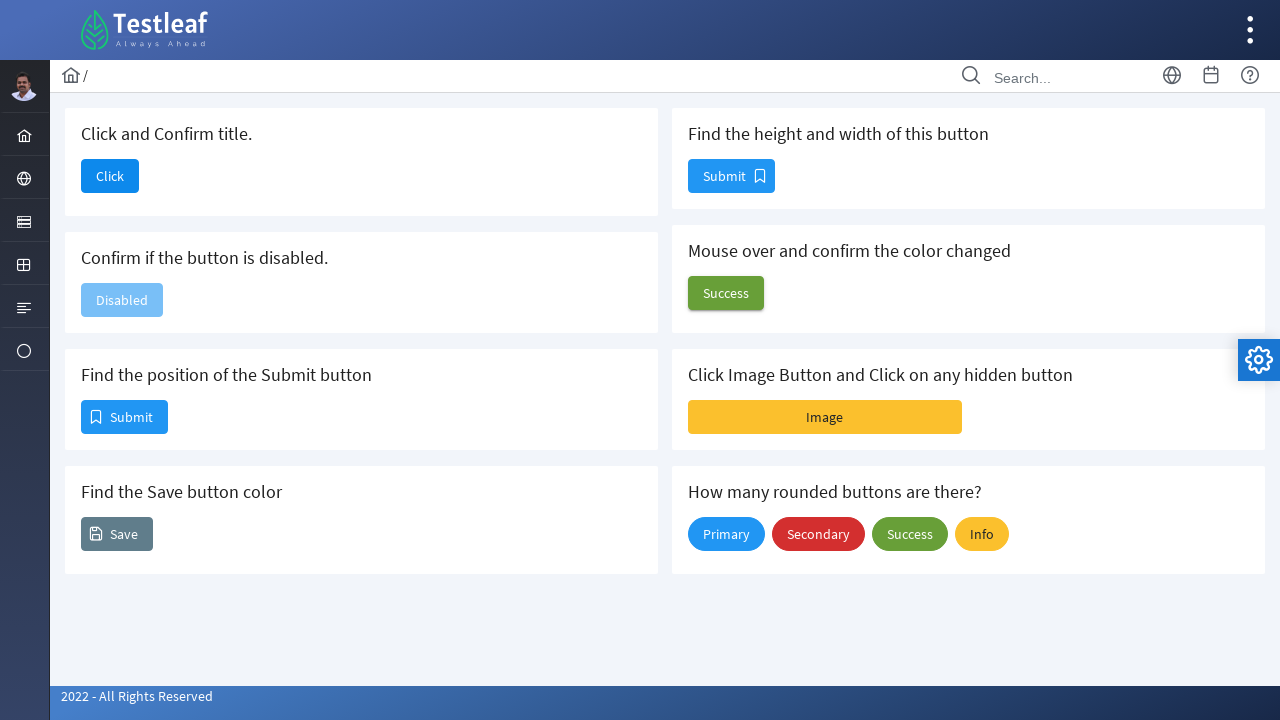

Retrieved bounding box dimensions of size button
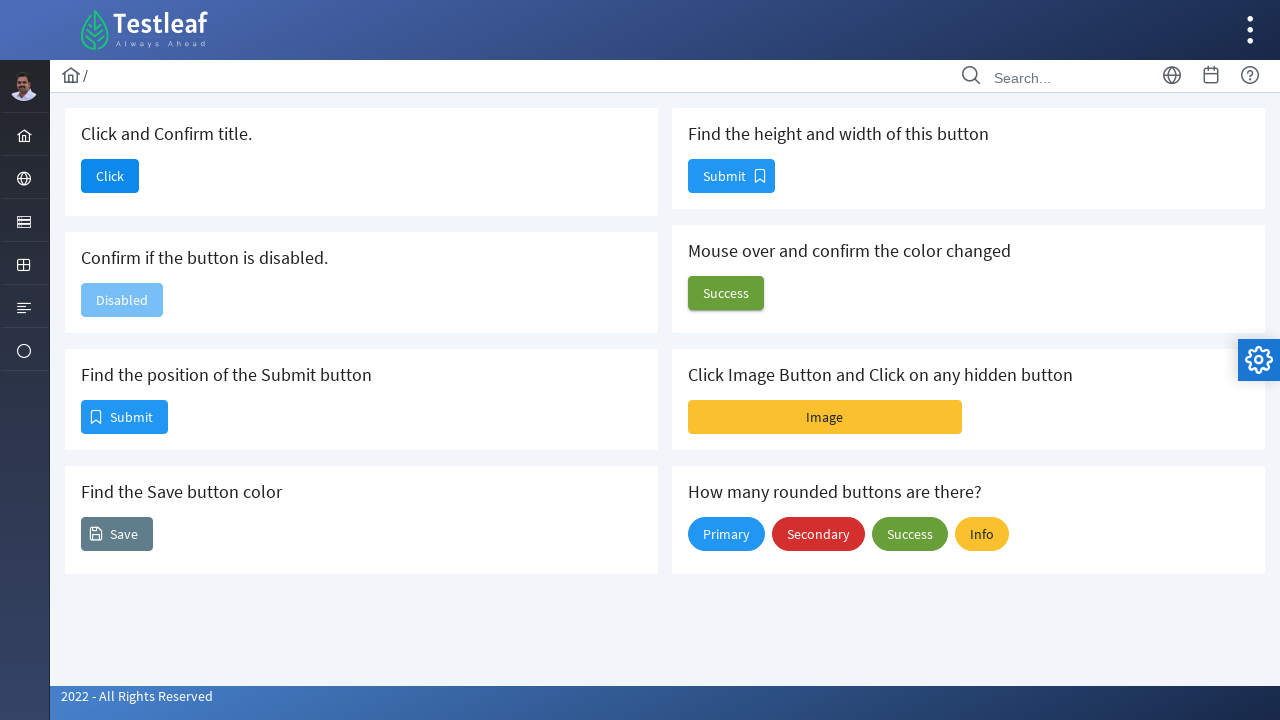

Size button dimensions: Height=34, Width=87
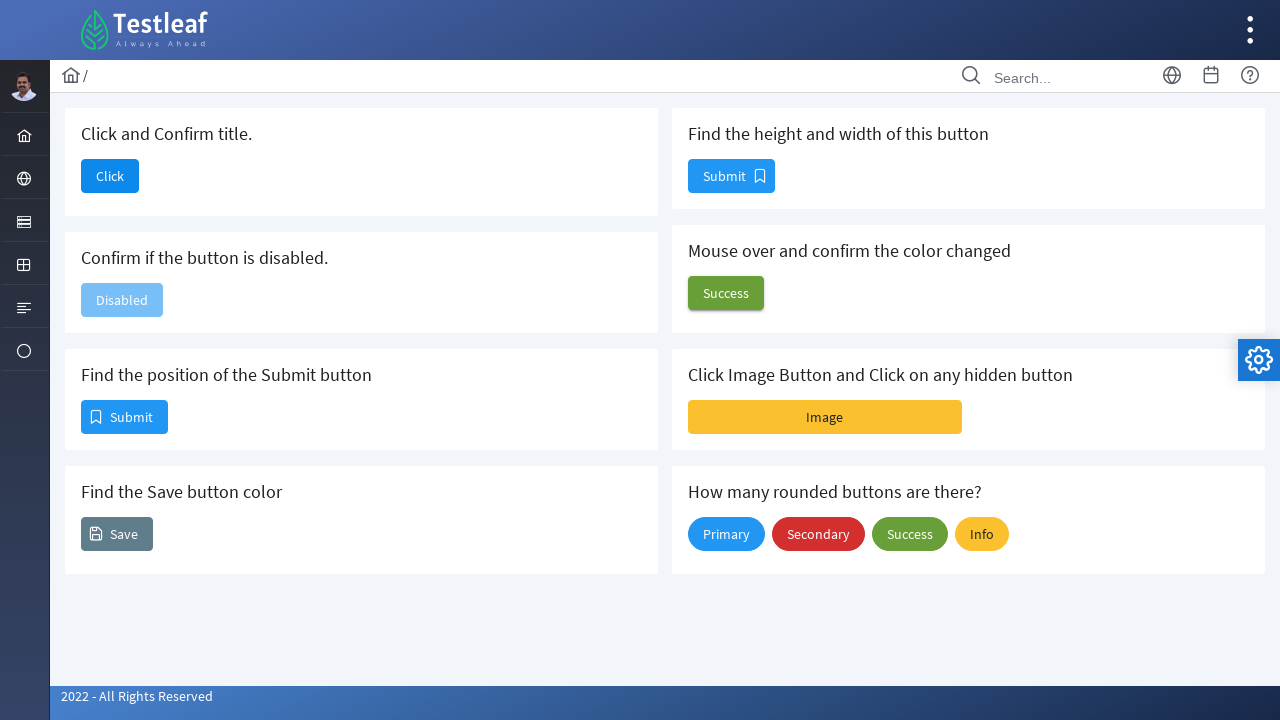

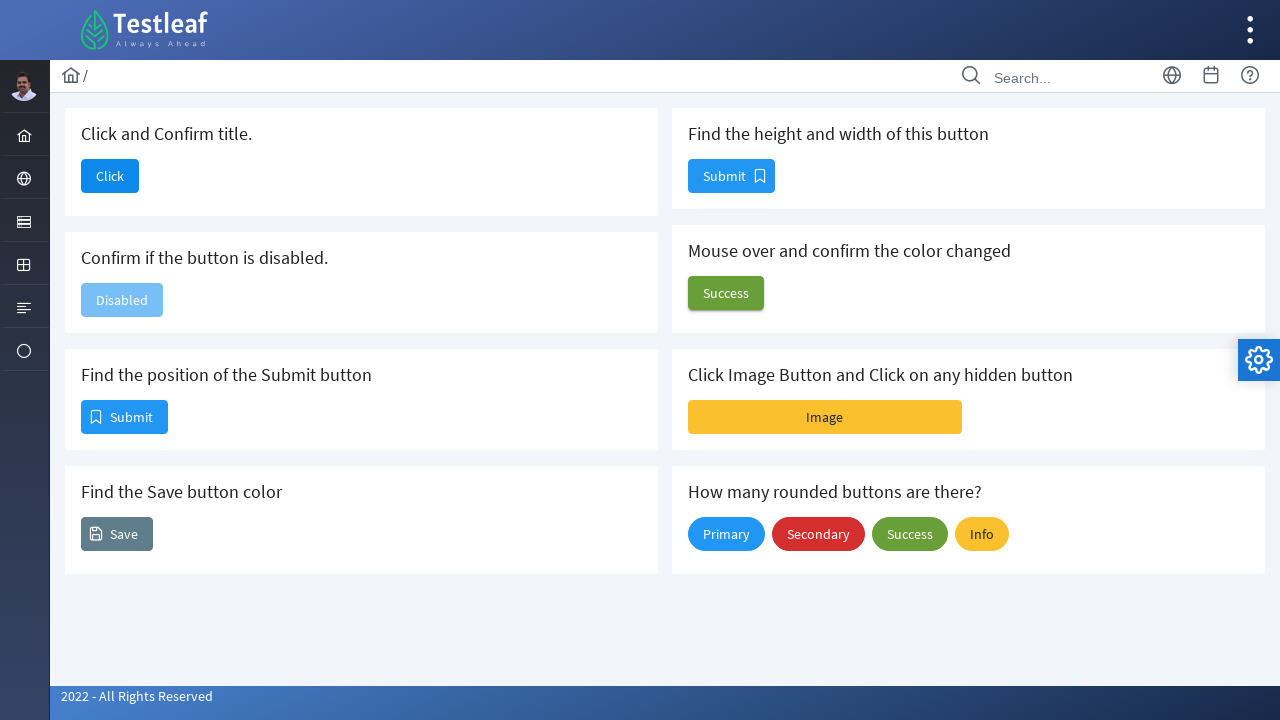